Tests that entering a phone number longer than maximum limit shows a validation error

Starting URL: https://dev.waffarad.com/Merchant/Account/Login?ReturnURL=/

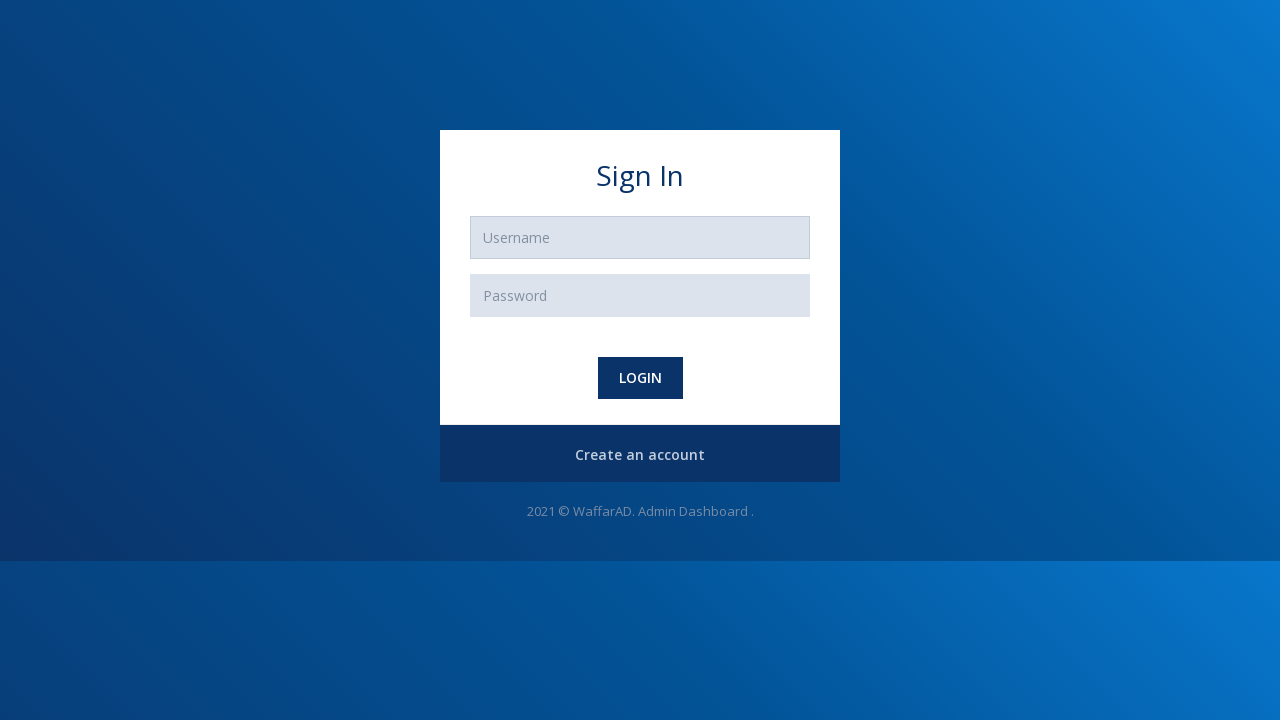

Clicked Create Account button to navigate to registration page at (640, 455) on #register-btn
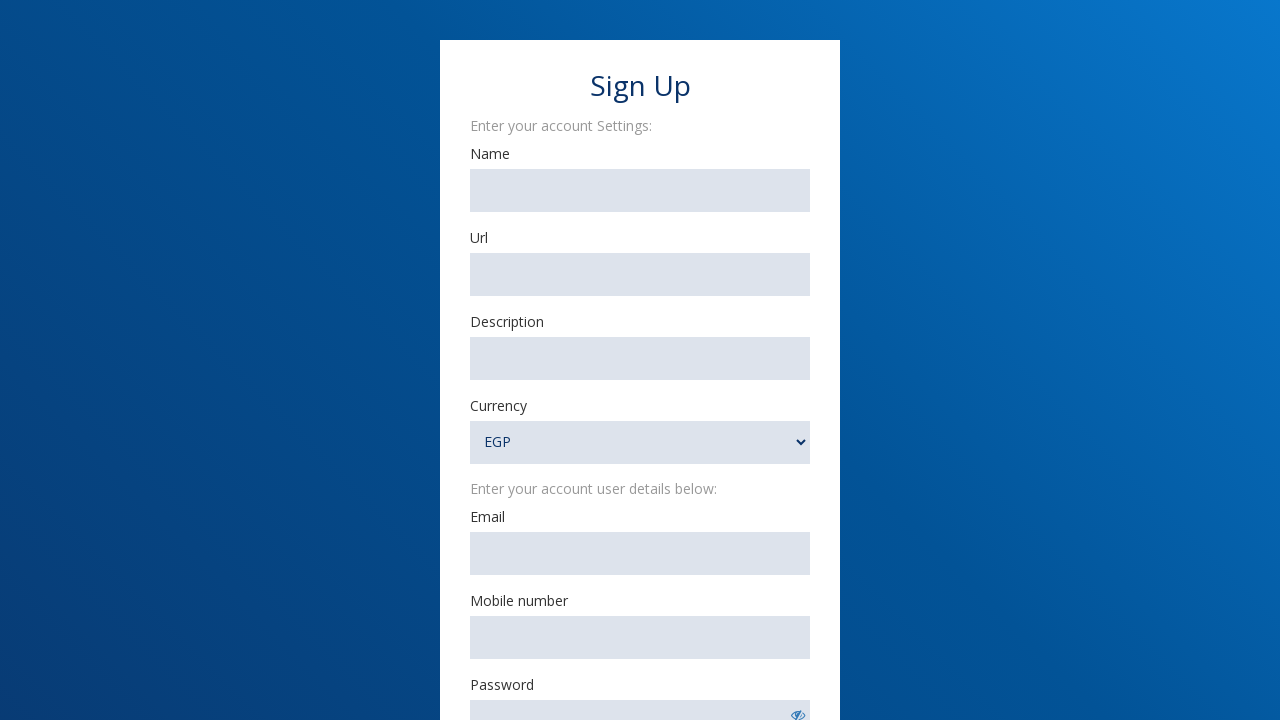

Filled merchant name field with 'Nohair' on #MerchantName
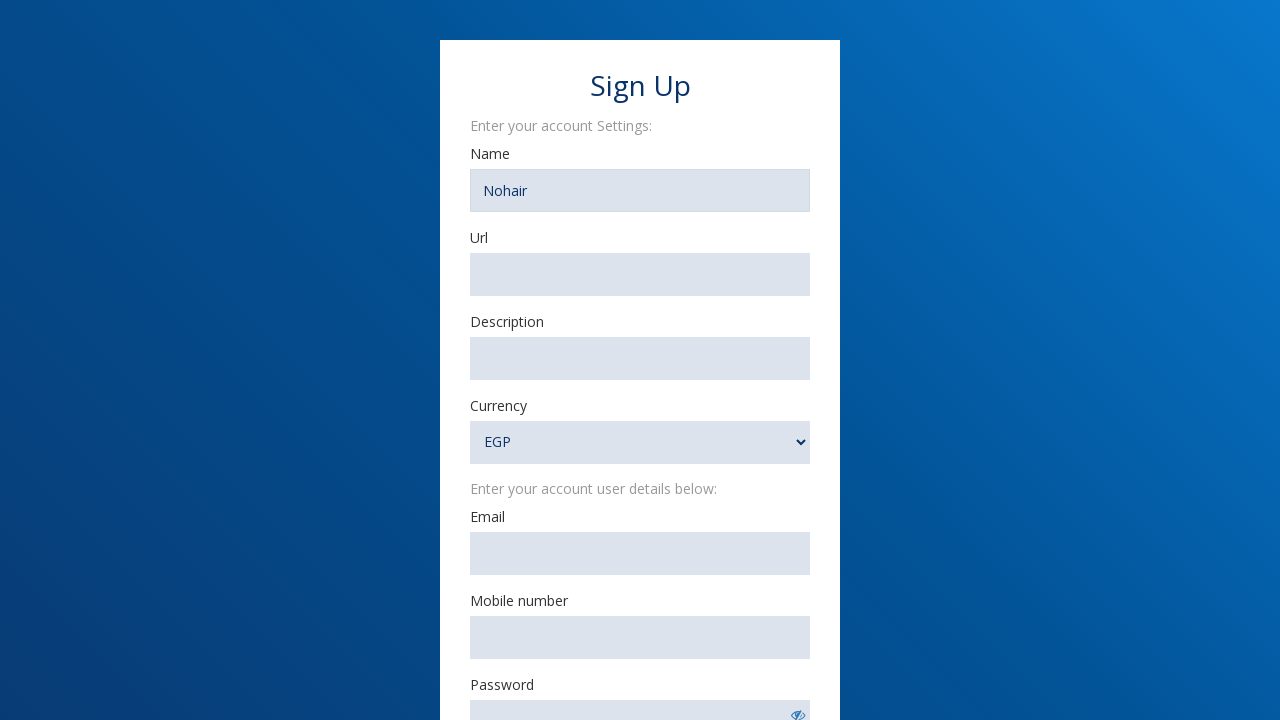

Filled URL field with 'https://www.example@example.com' on #MerchantURl
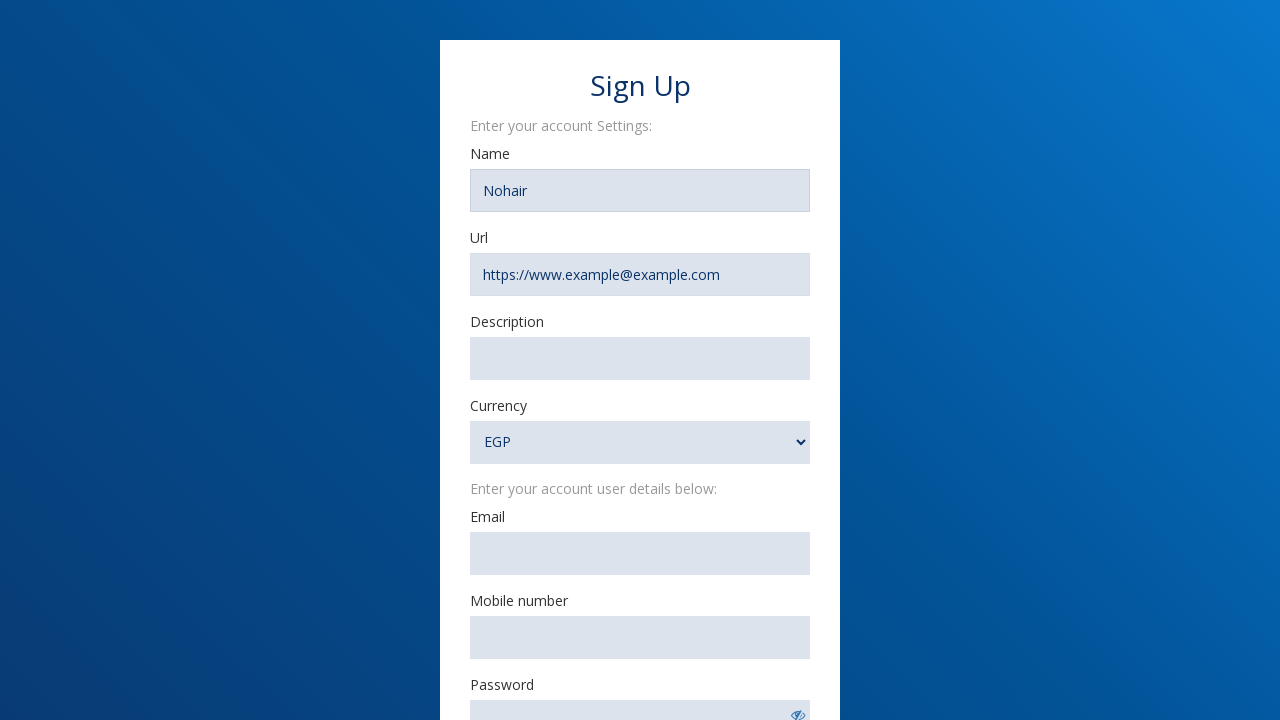

Filled description field with 'Description' on #MerchantDescription
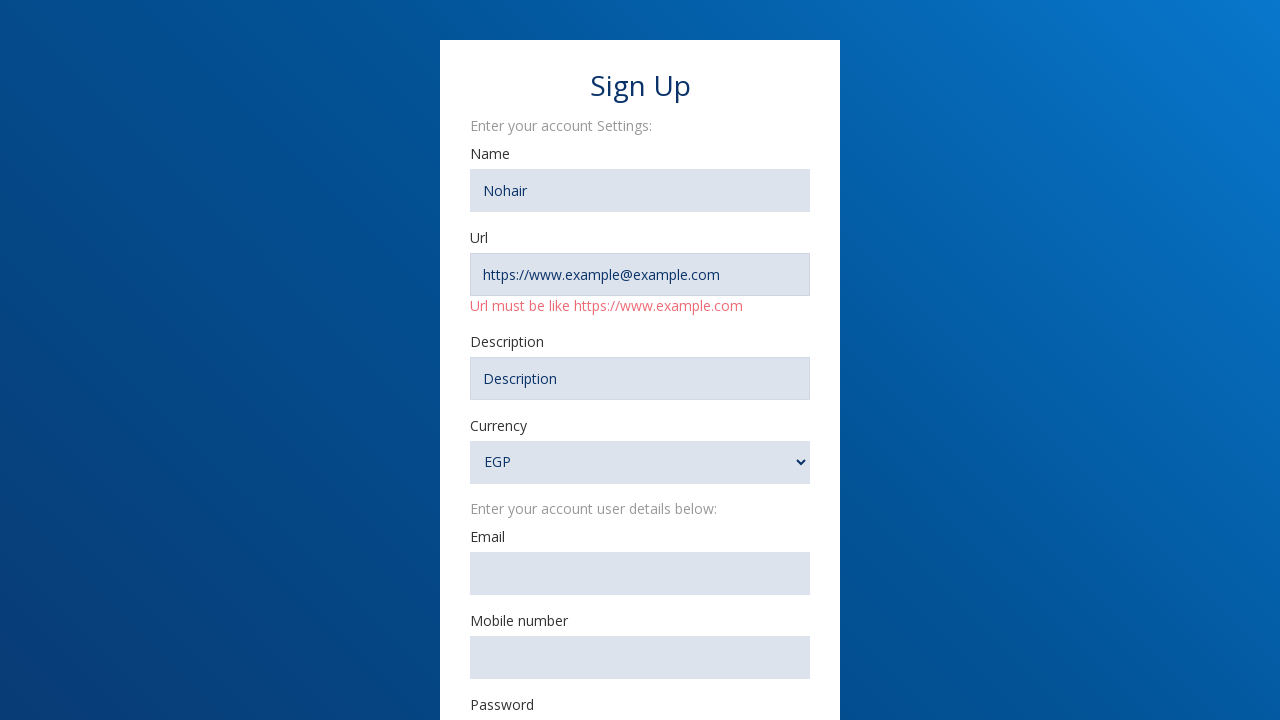

Filled email field with 'zxcvbnml@gmail.com' on #Email
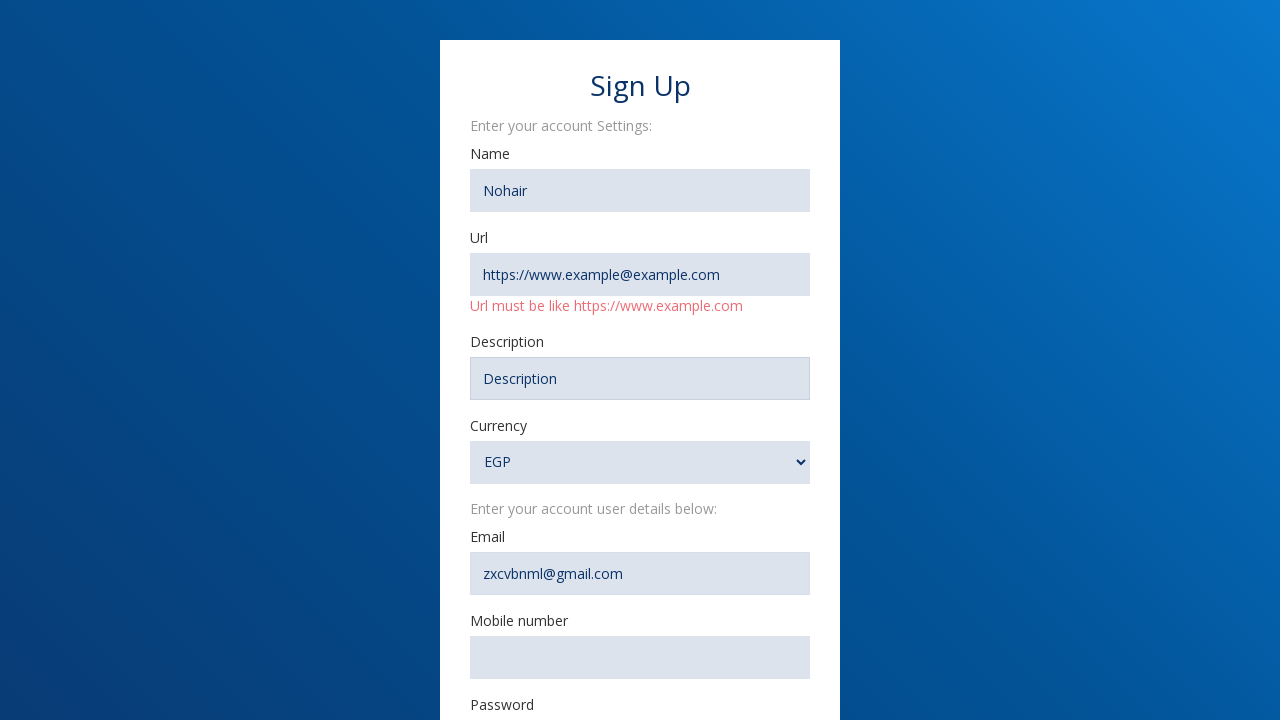

Filled mobile number field with phone number exceeding maximum limit (32 digits) on #MobileNumber
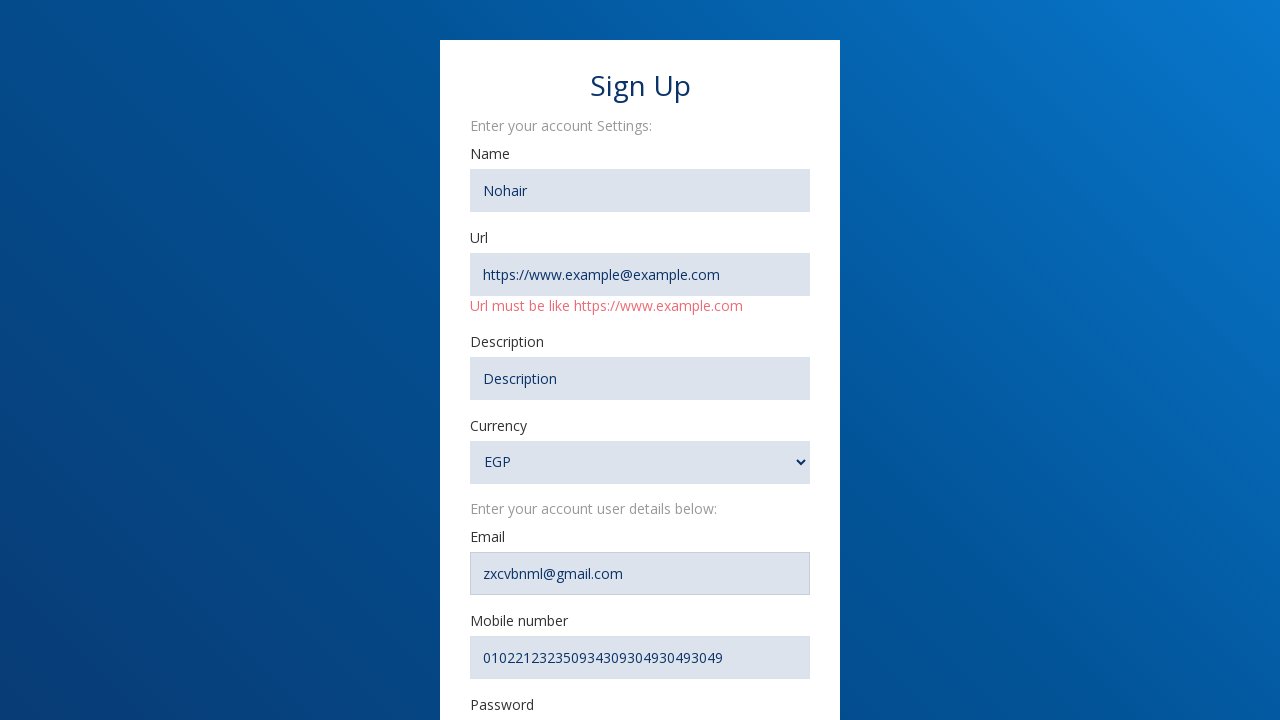

Filled password field with '88888888' on #password-show1
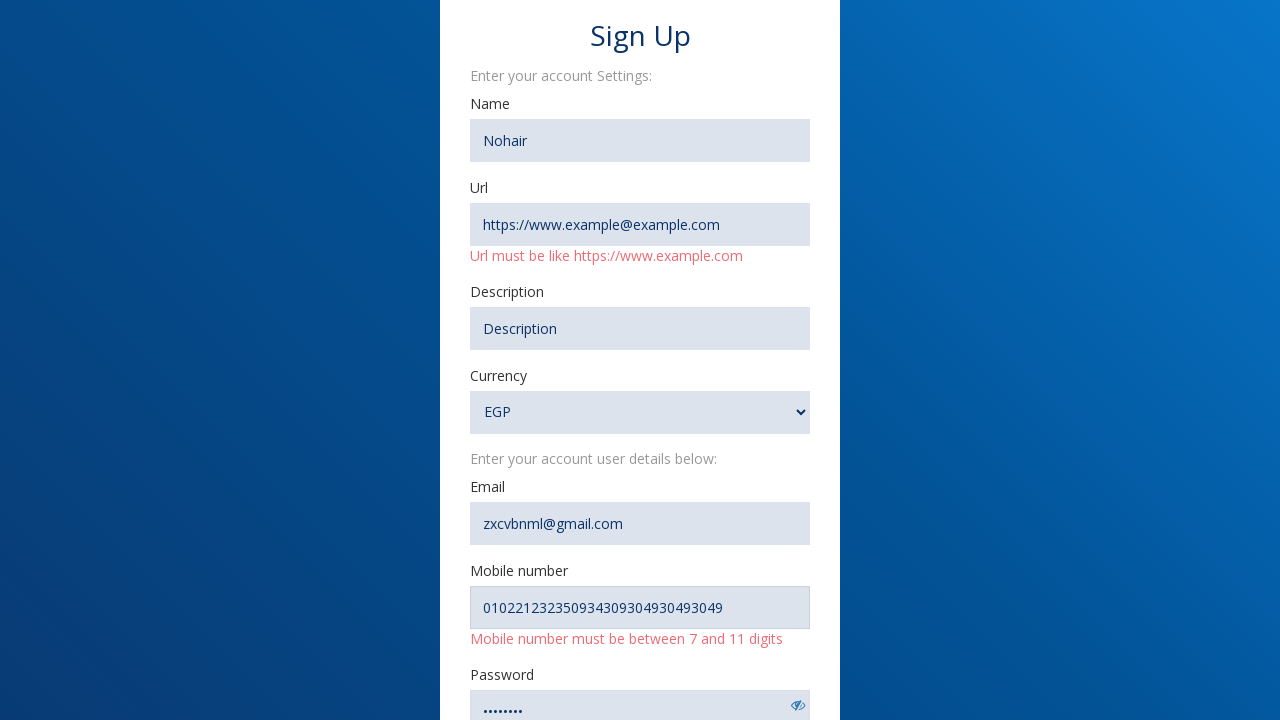

Filled confirm password field with '88888888' on input[name='ConfirmPassword']
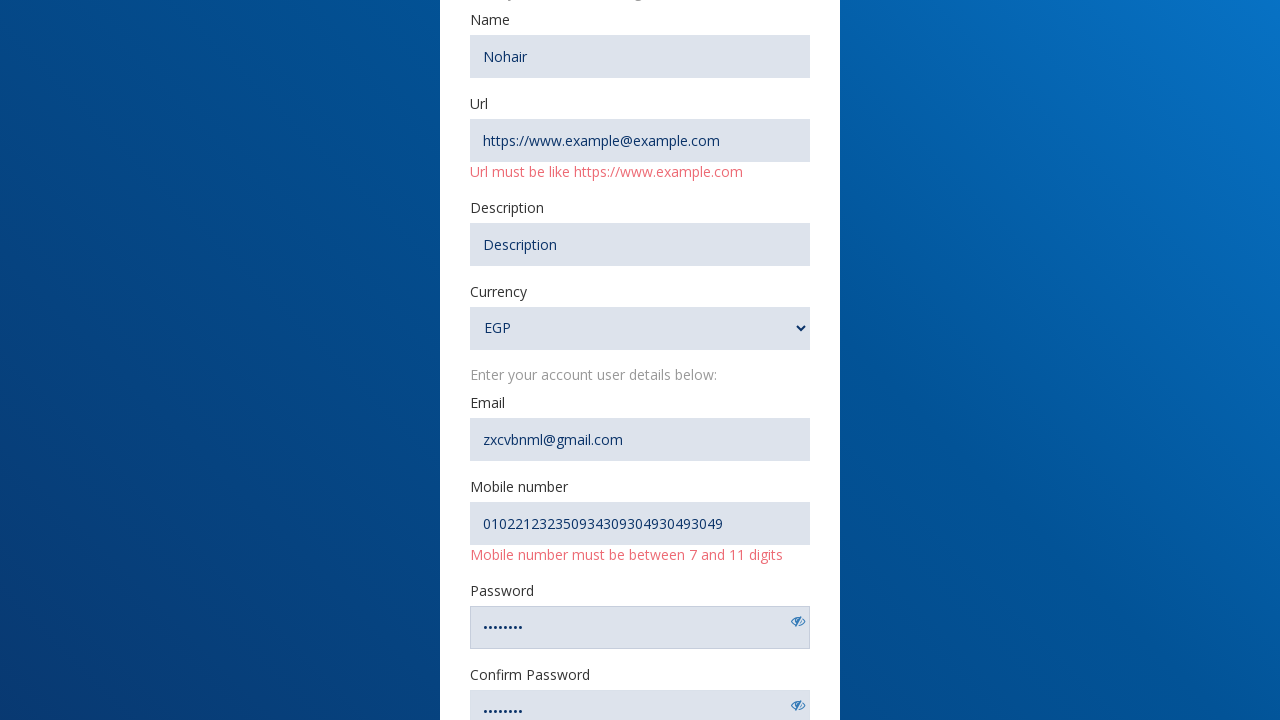

Selected currency 'USD' from dropdown on #Currency
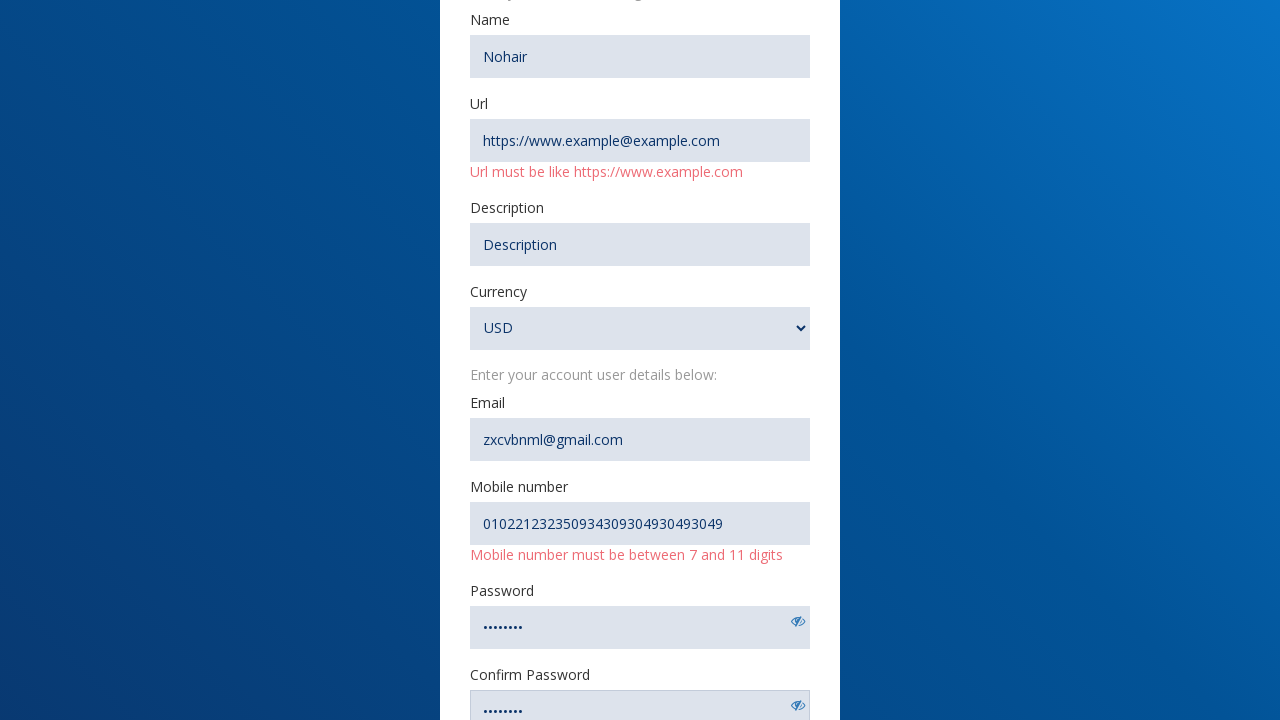

Clicked submit button to attempt registration at (640, 513) on #SubmitRegister
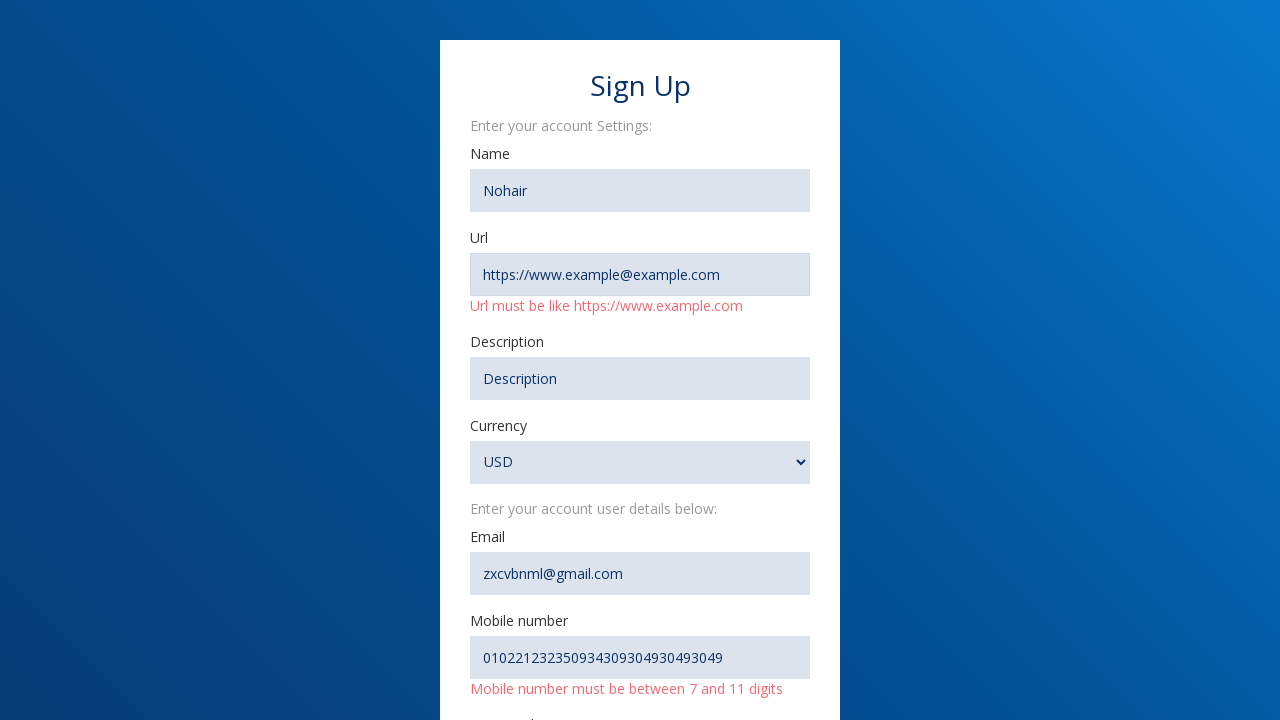

Validation error appeared for mobile number exceeding maximum limitation
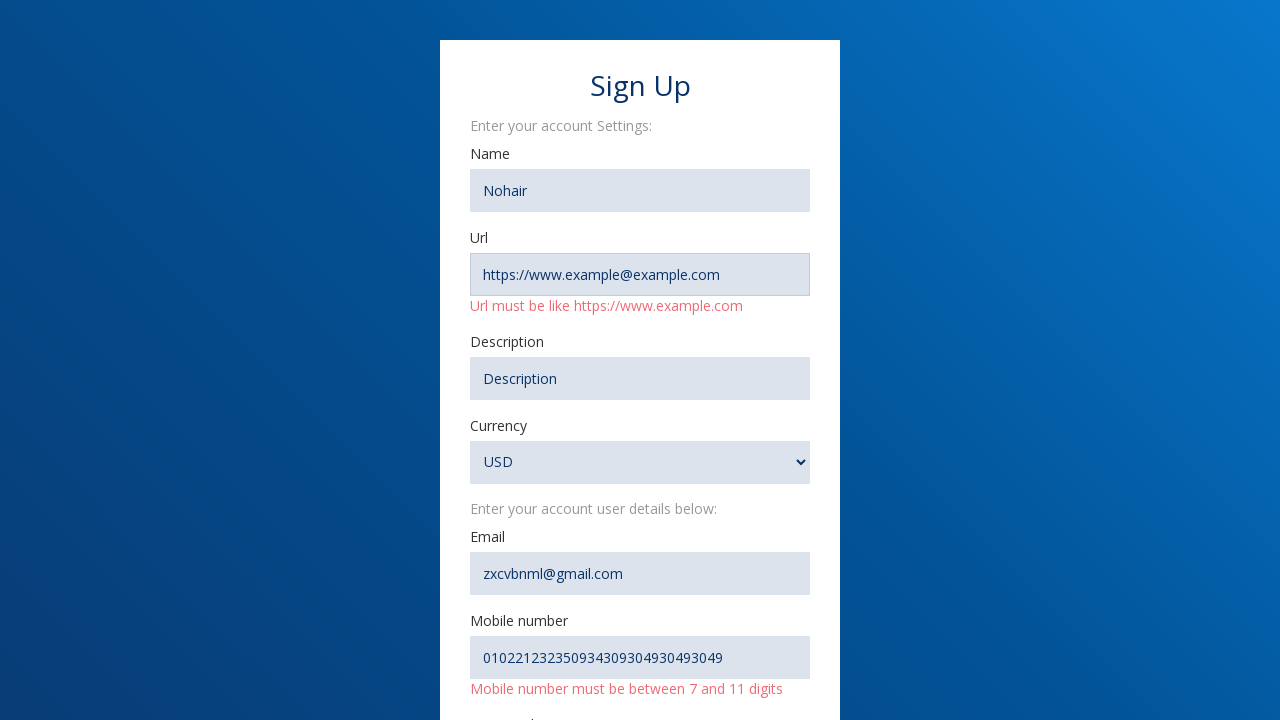

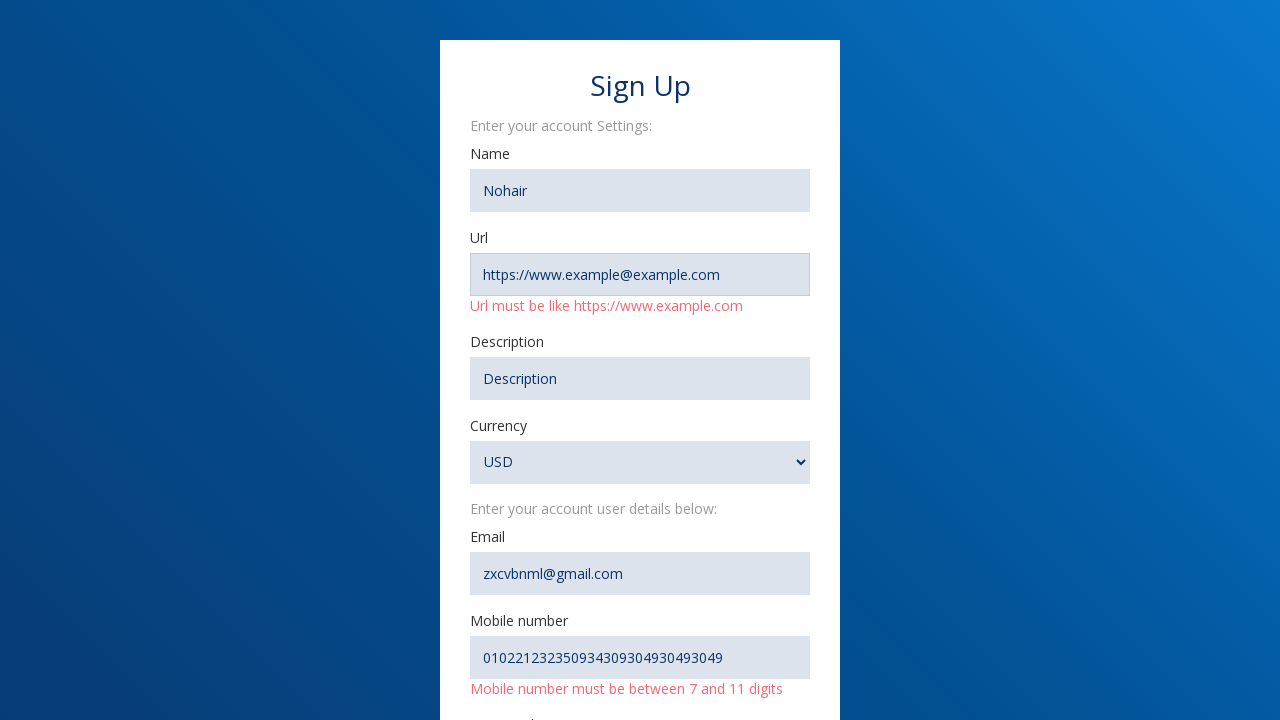